Tests browser window size manipulation by maximizing the window and then setting a custom window size of 900x400 pixels.

Starting URL: https://skpatro.github.io/demo/links/

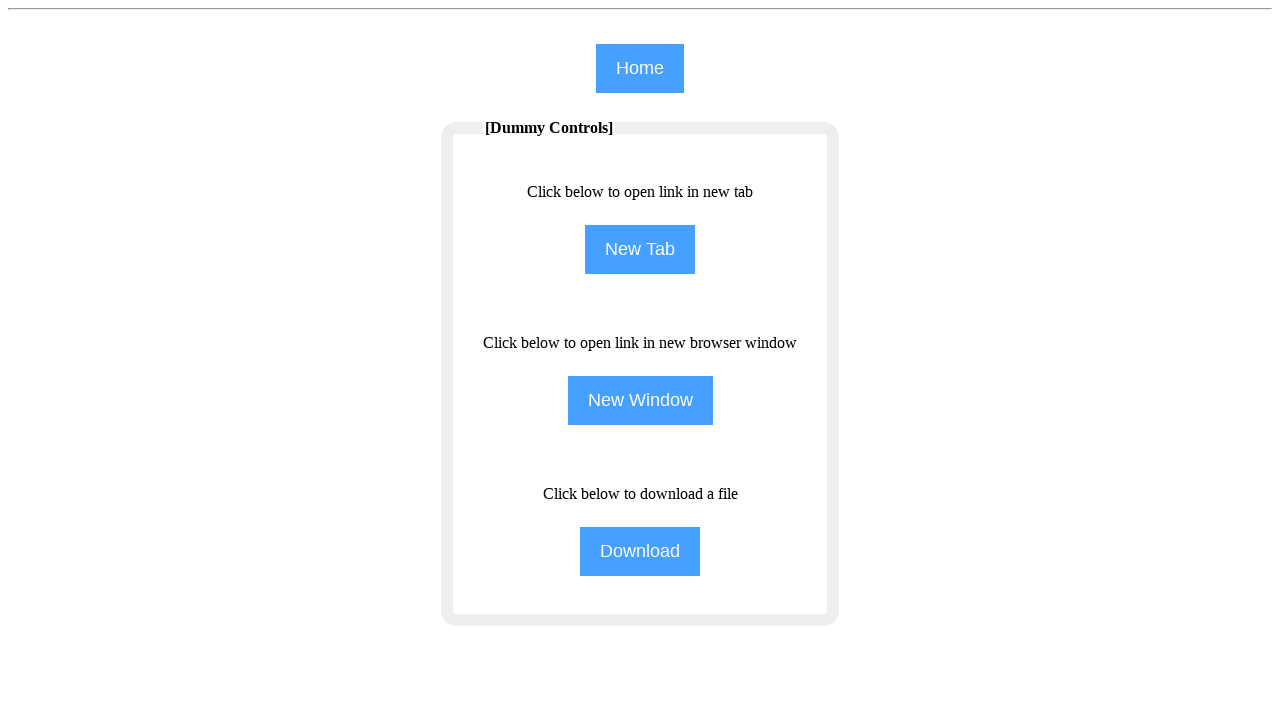

Set viewport to maximized size (1920x1080)
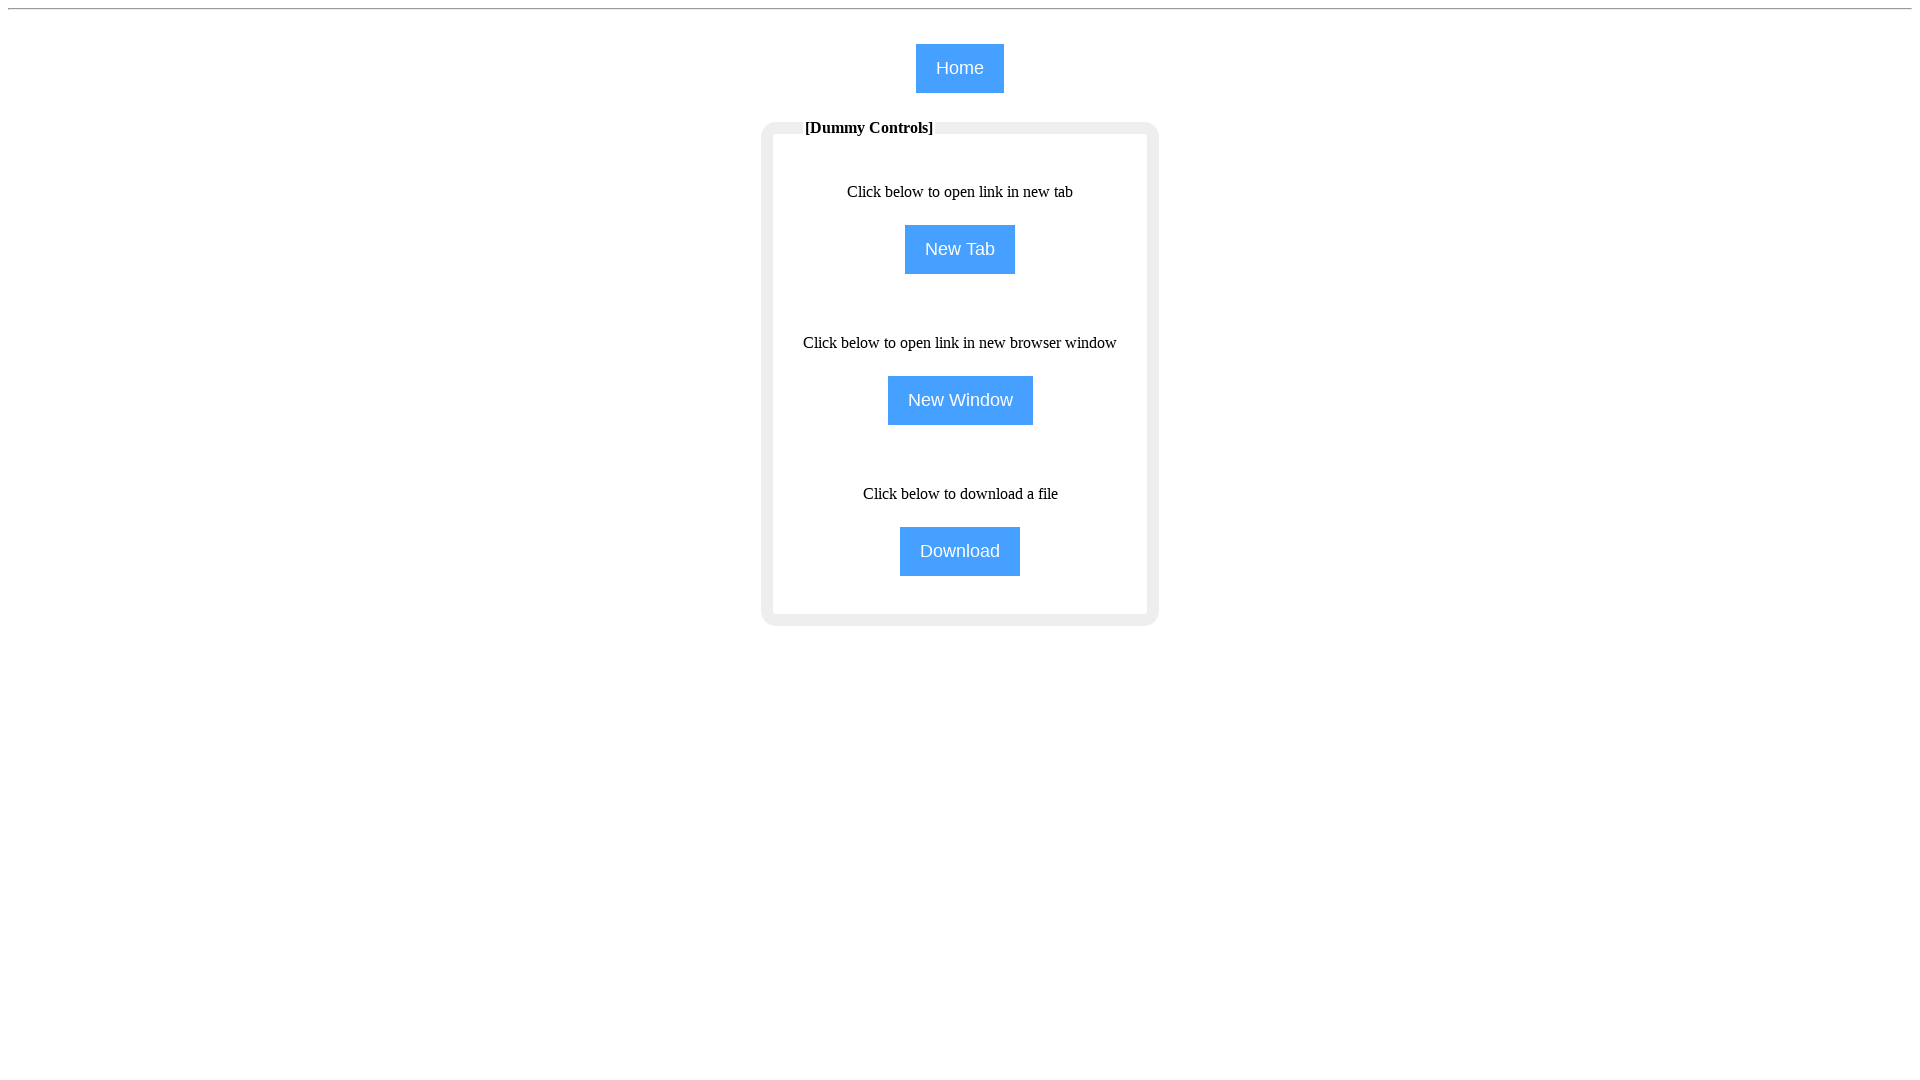

Waited 2 seconds to observe maximized window state
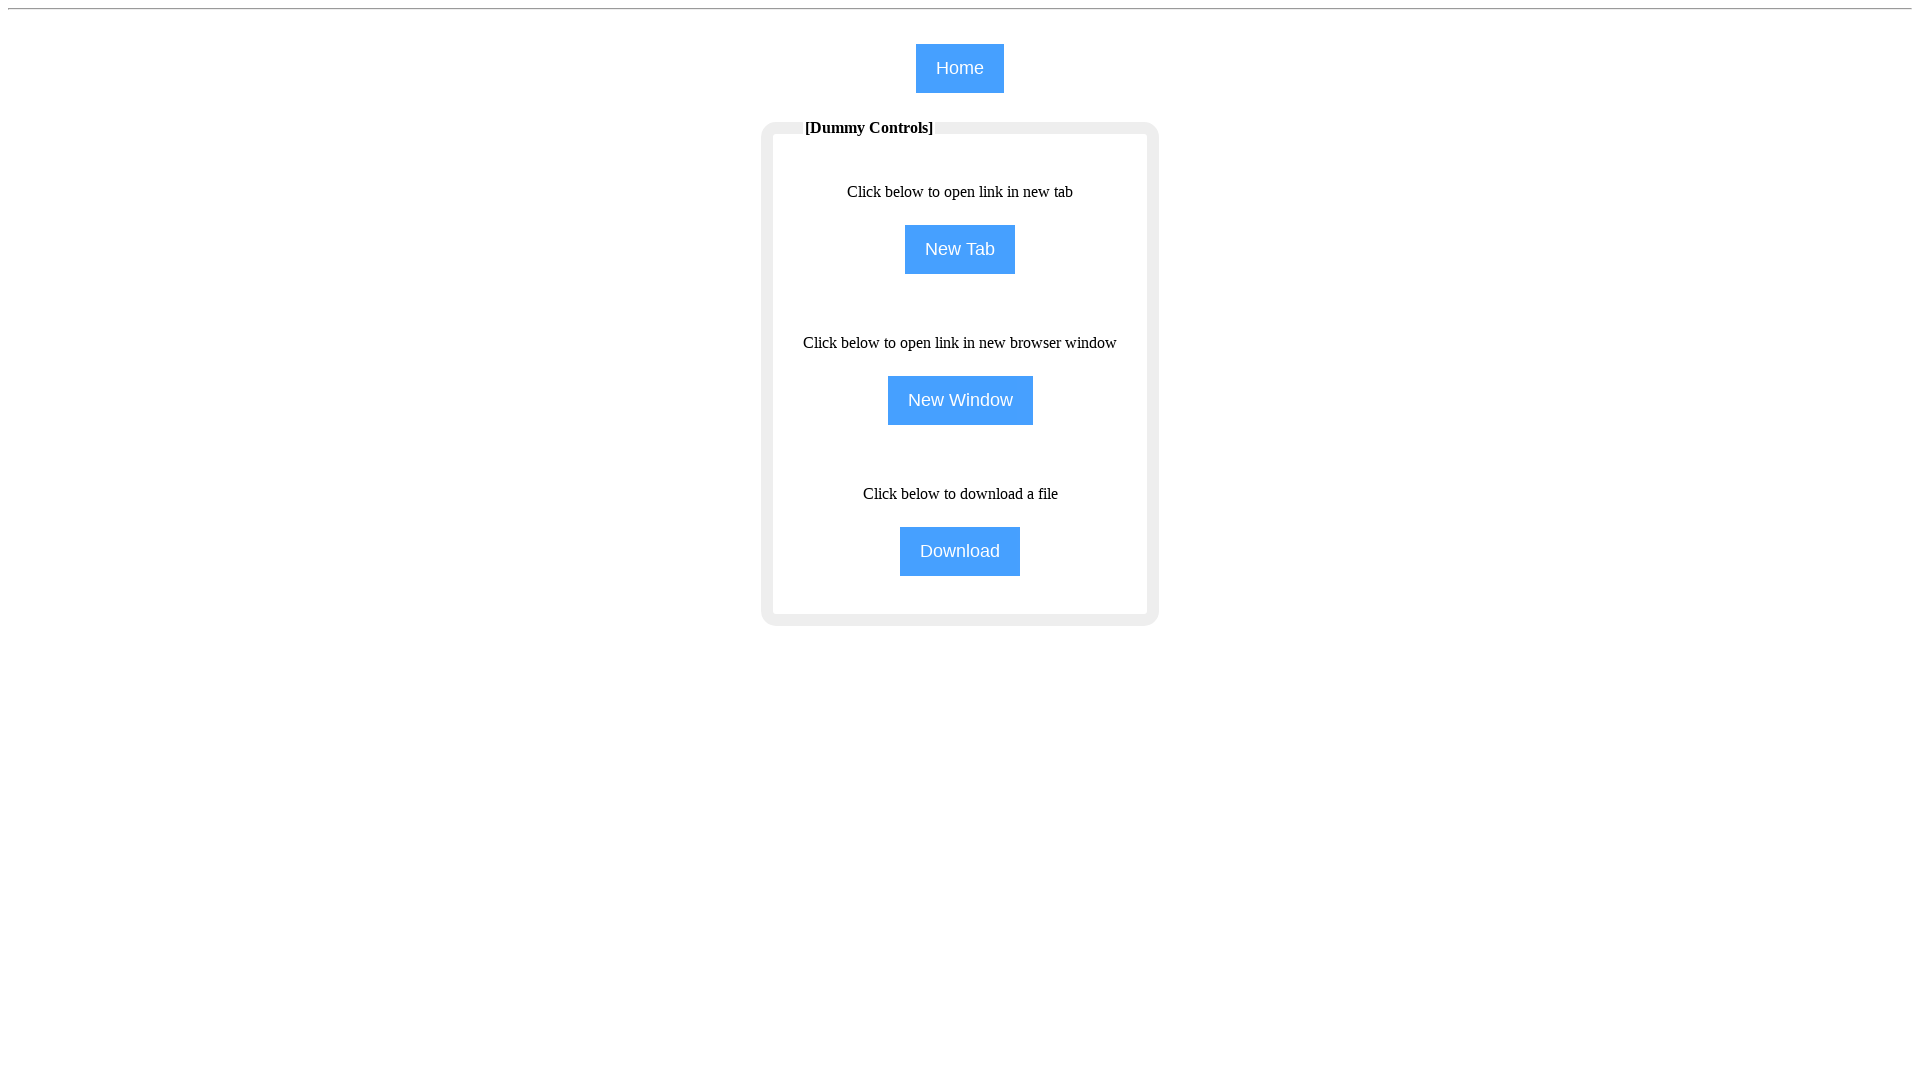

Retrieved current viewport size: {'width': 1920, 'height': 1080}
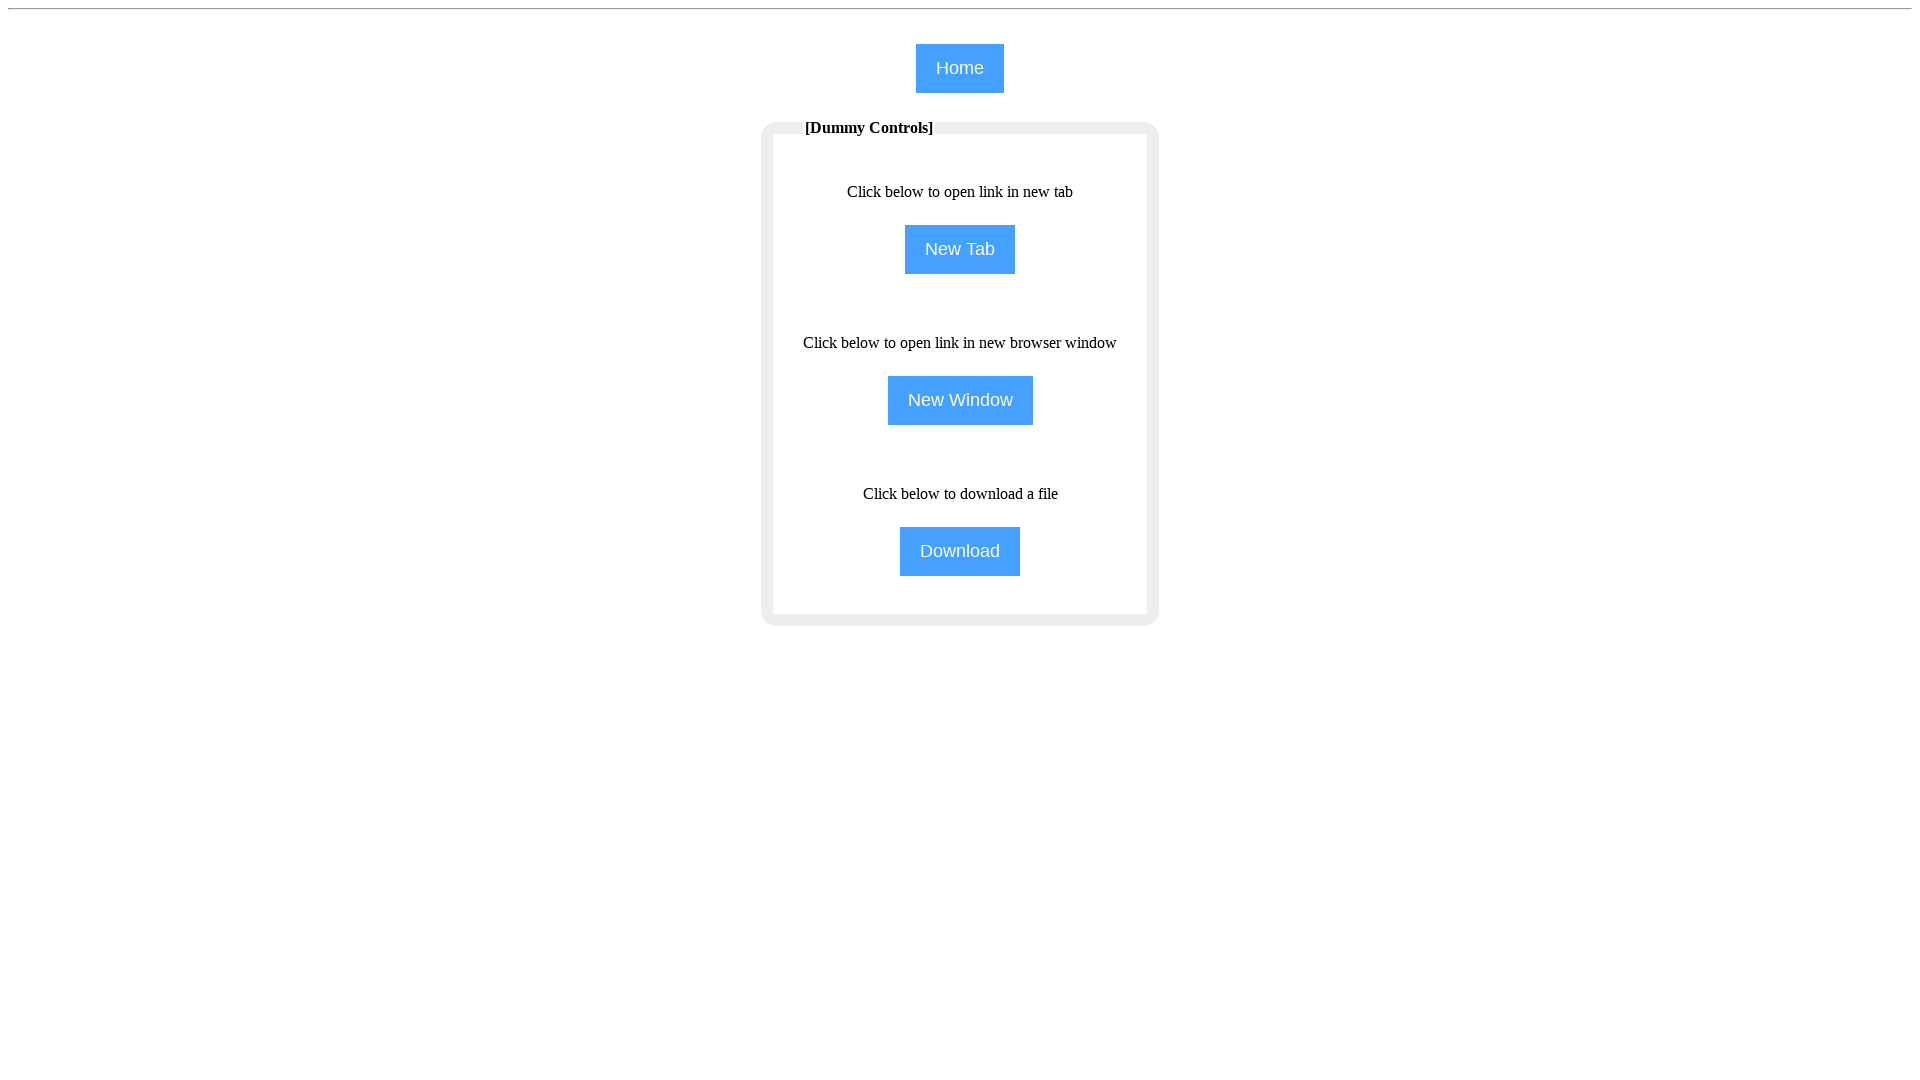

Set viewport to custom size (900x400)
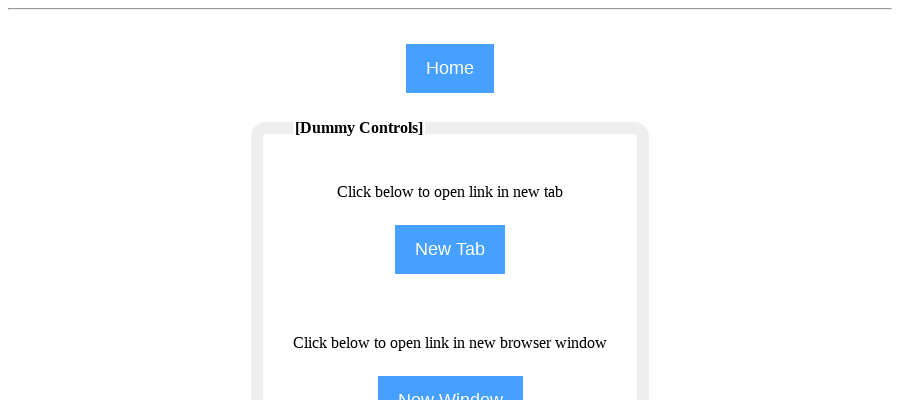

Waited 2 seconds to observe resized window state
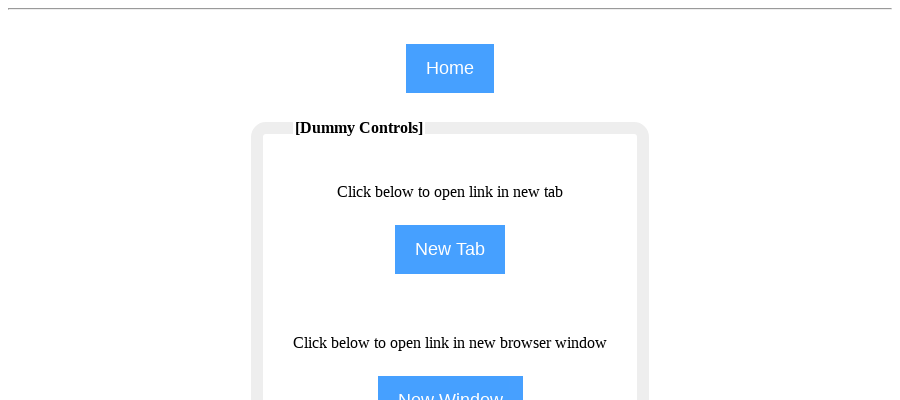

Verified page body is still loaded after viewport resize
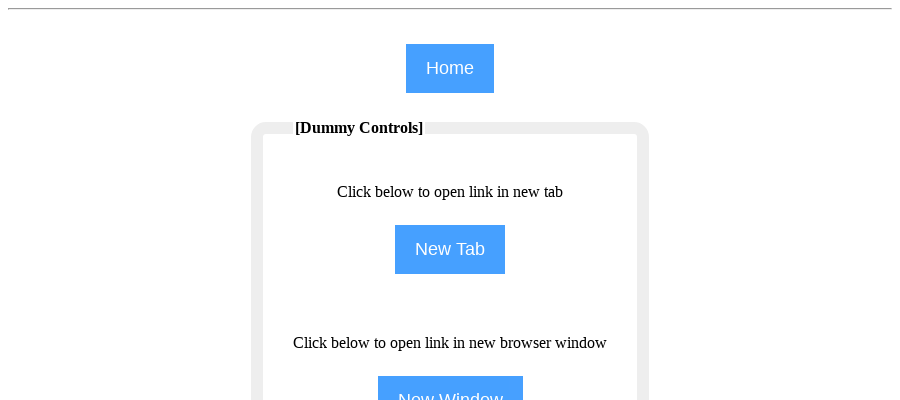

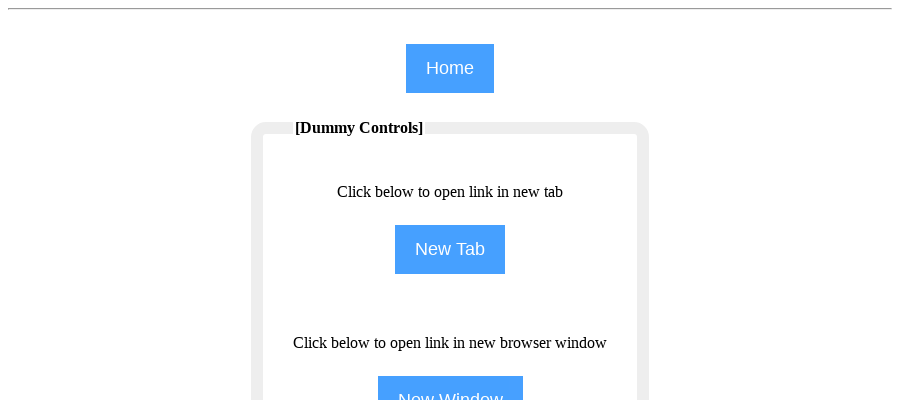